Tests that clicking the "Due" column header sorts the table data in ascending order by verifying the values in the Due column are sorted correctly.

Starting URL: http://the-internet.herokuapp.com/tables

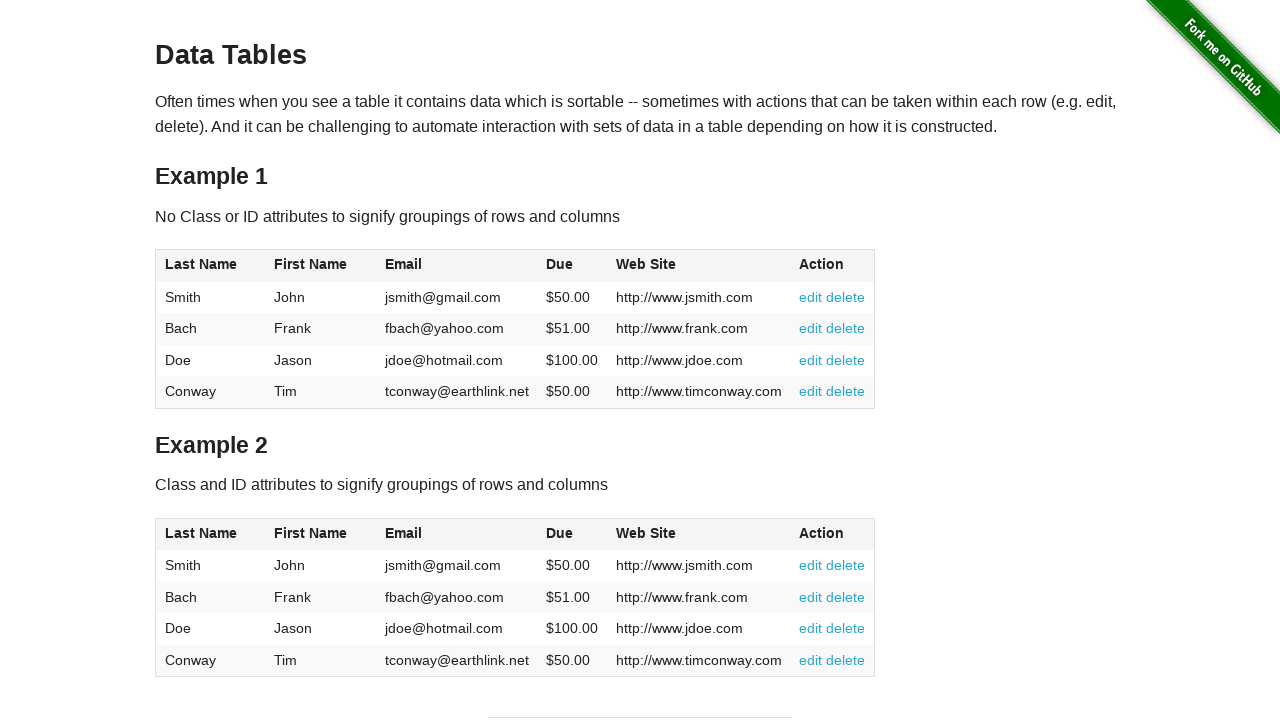

Clicked the Due column header to sort in ascending order at (572, 266) on #table1 thead tr th:nth-of-type(4)
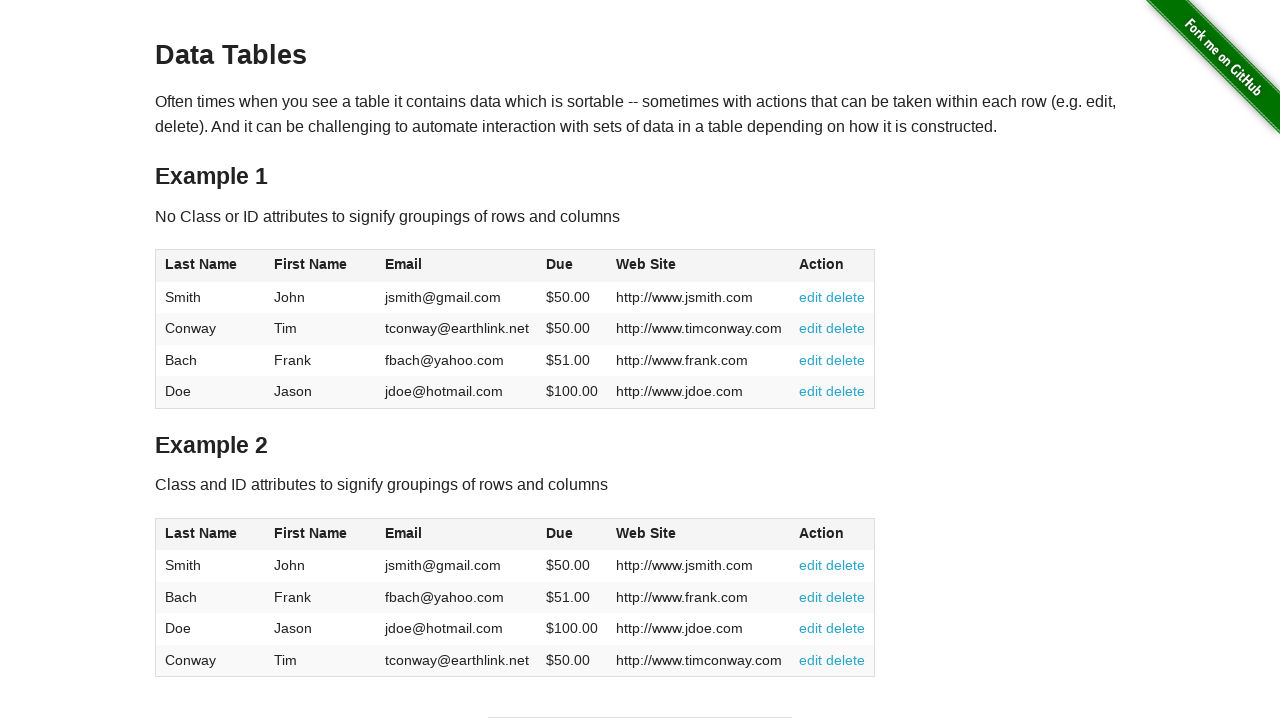

Table sorted and Due column data is visible
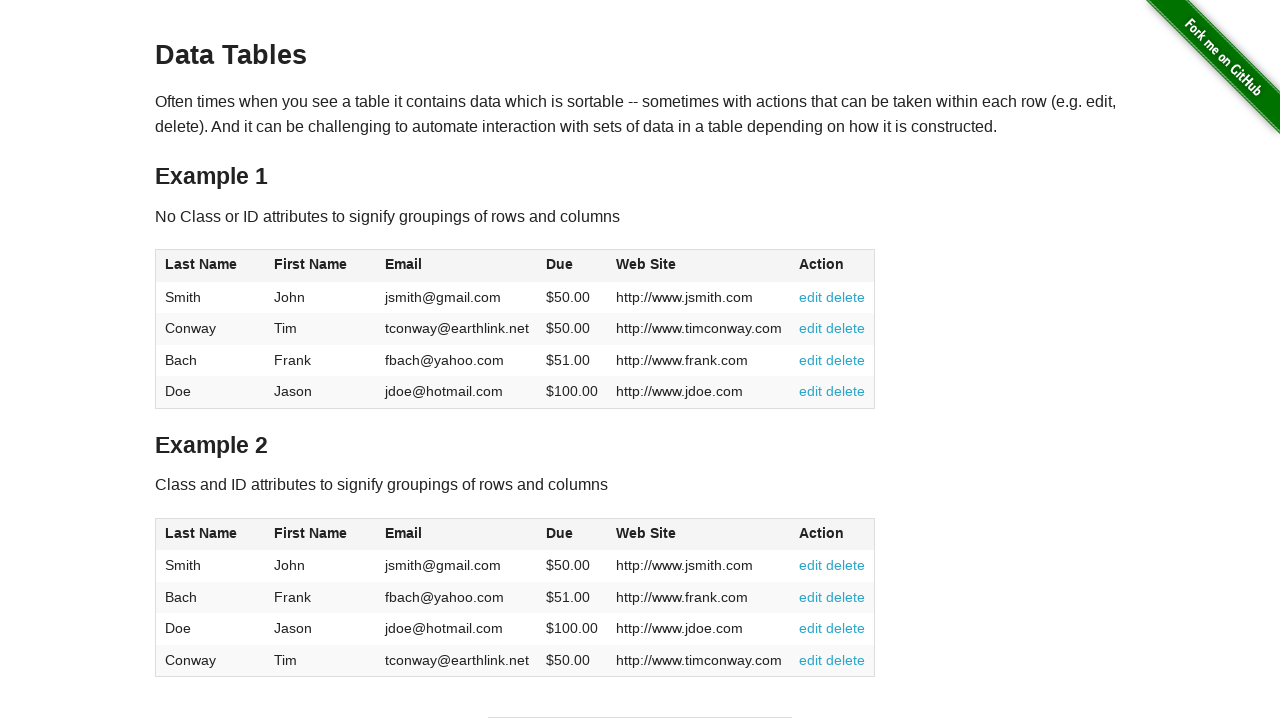

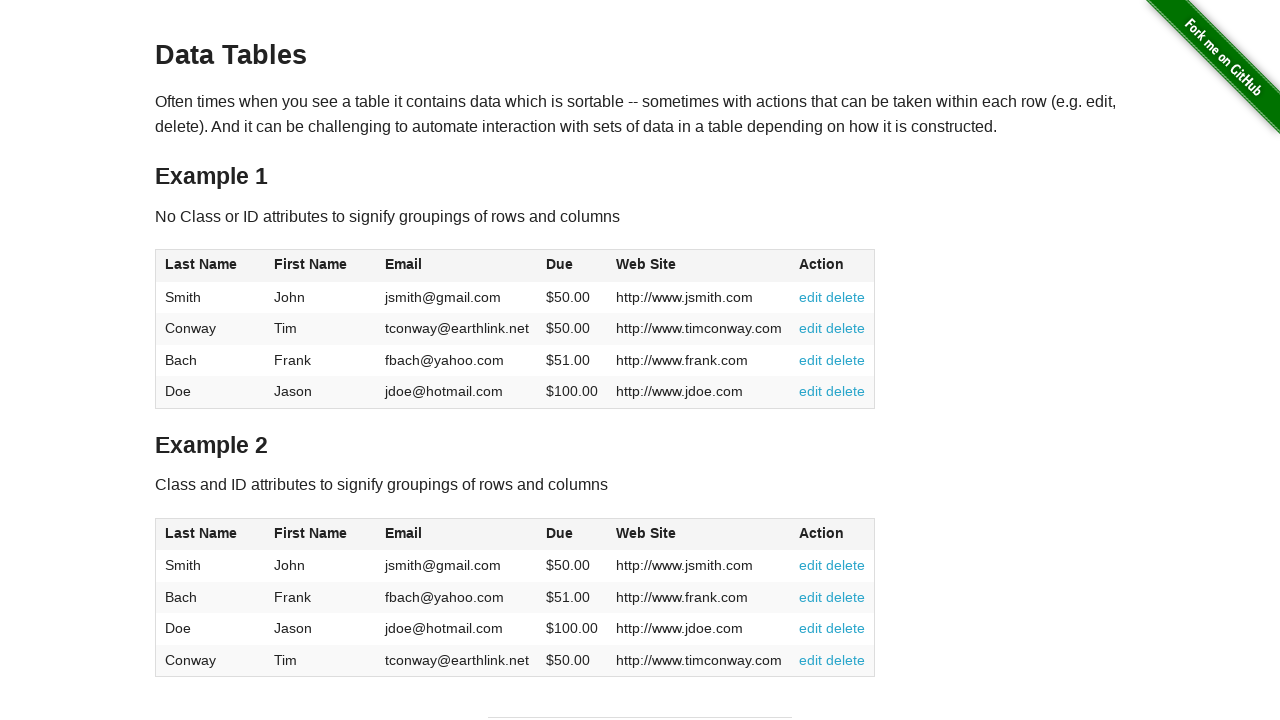